Tests navigation from home page to login form page by clicking the login link and verifying the page loads correctly

Starting URL: https://bonigarcia.dev/selenium-webdriver-java/

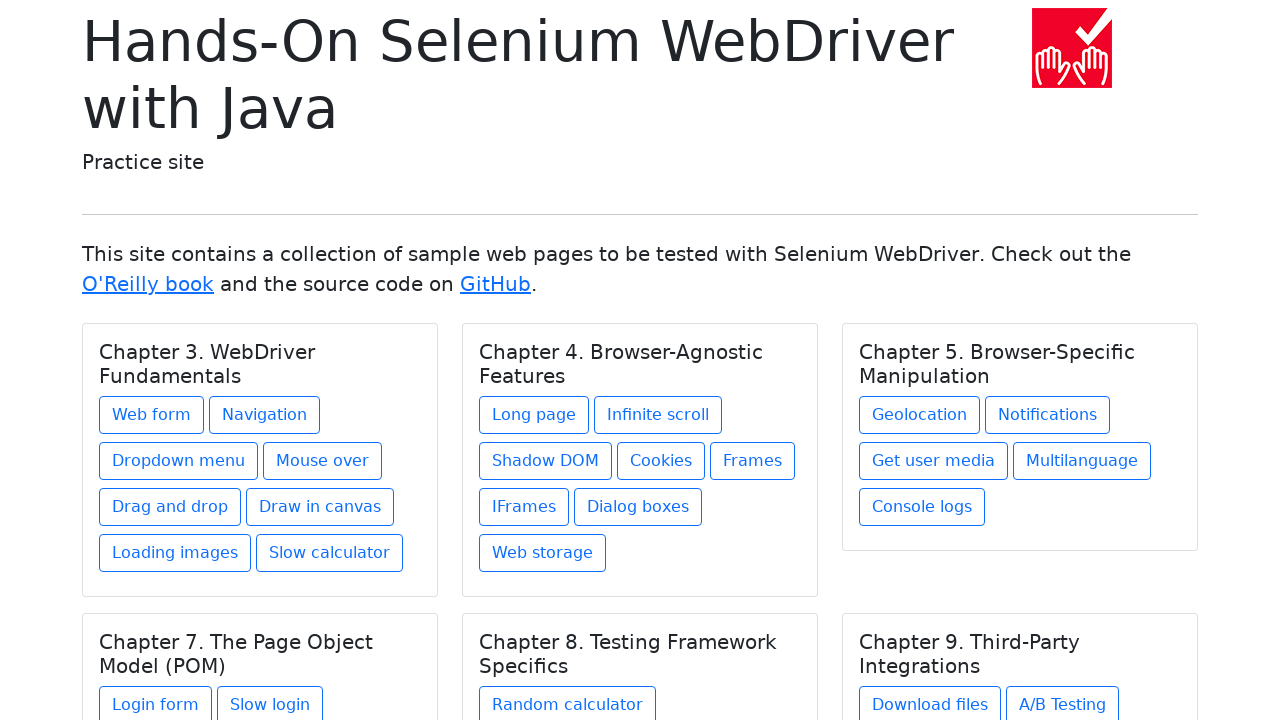

Hovered over login page link at (156, 701) on a[href='login-form.html']
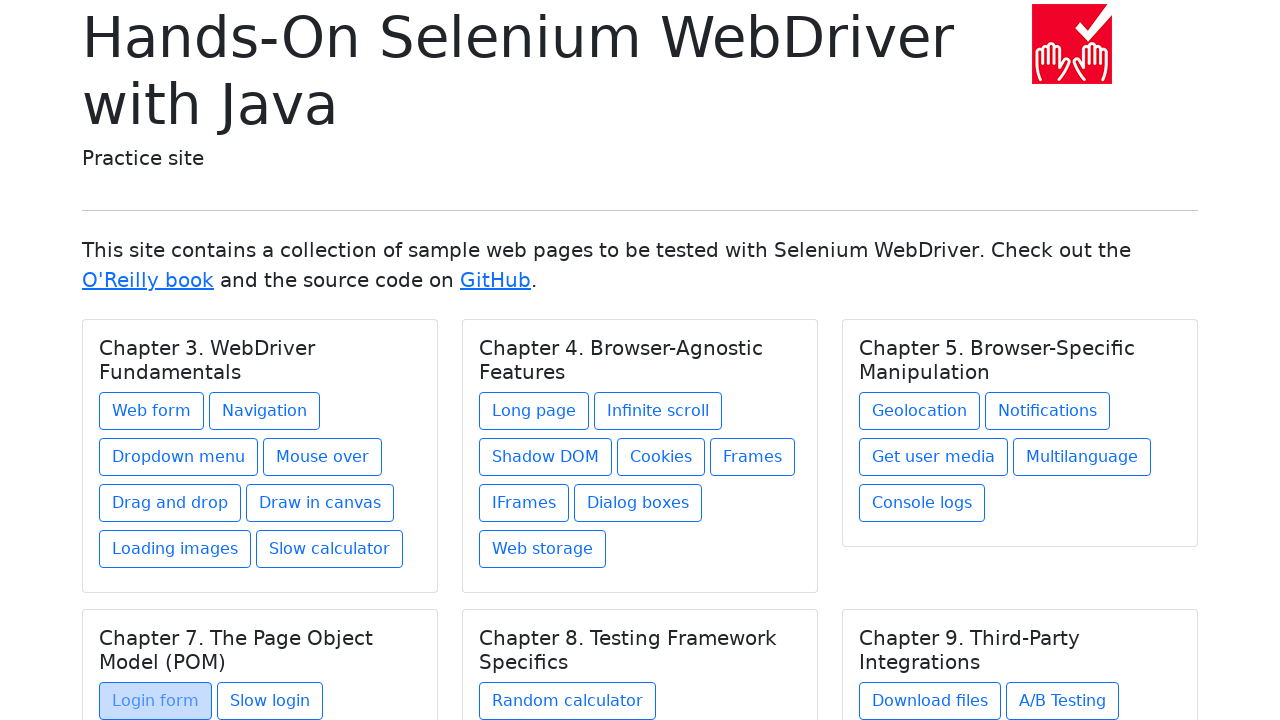

Clicked login page link to navigate at (156, 701) on a[href='login-form.html']
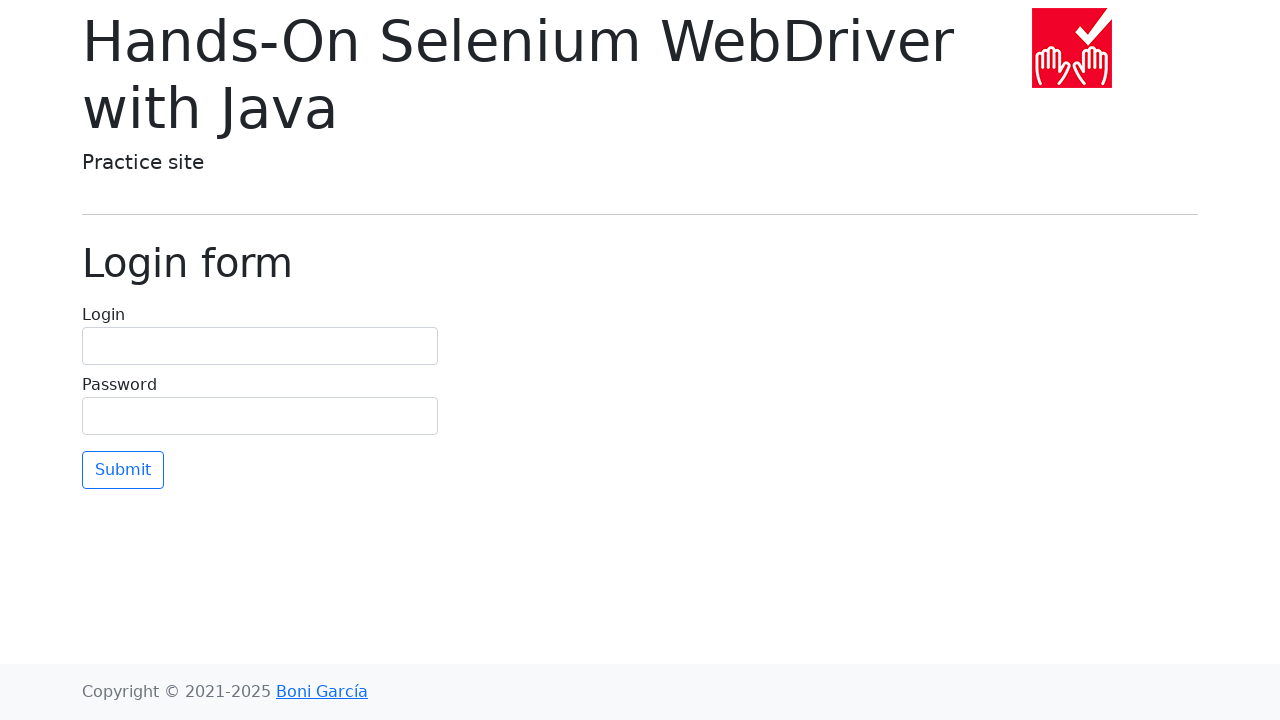

Login form page loaded and title element appeared
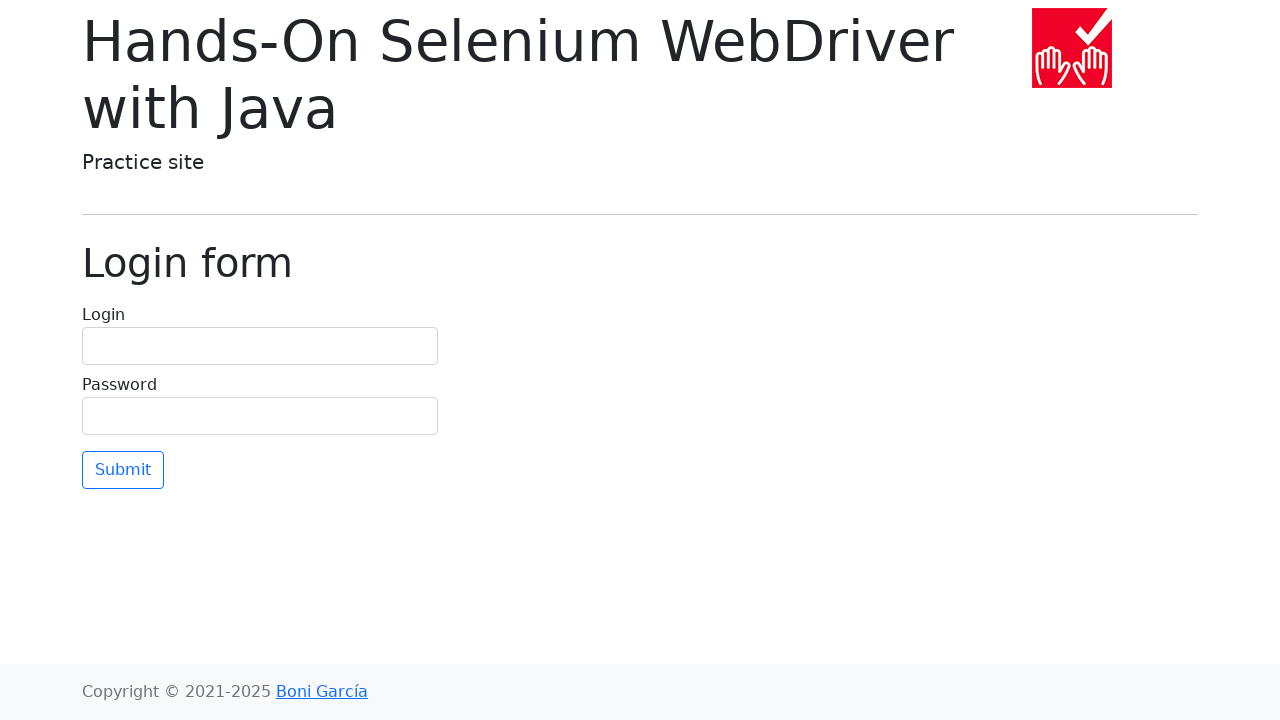

Verified login form page title is 'Login form'
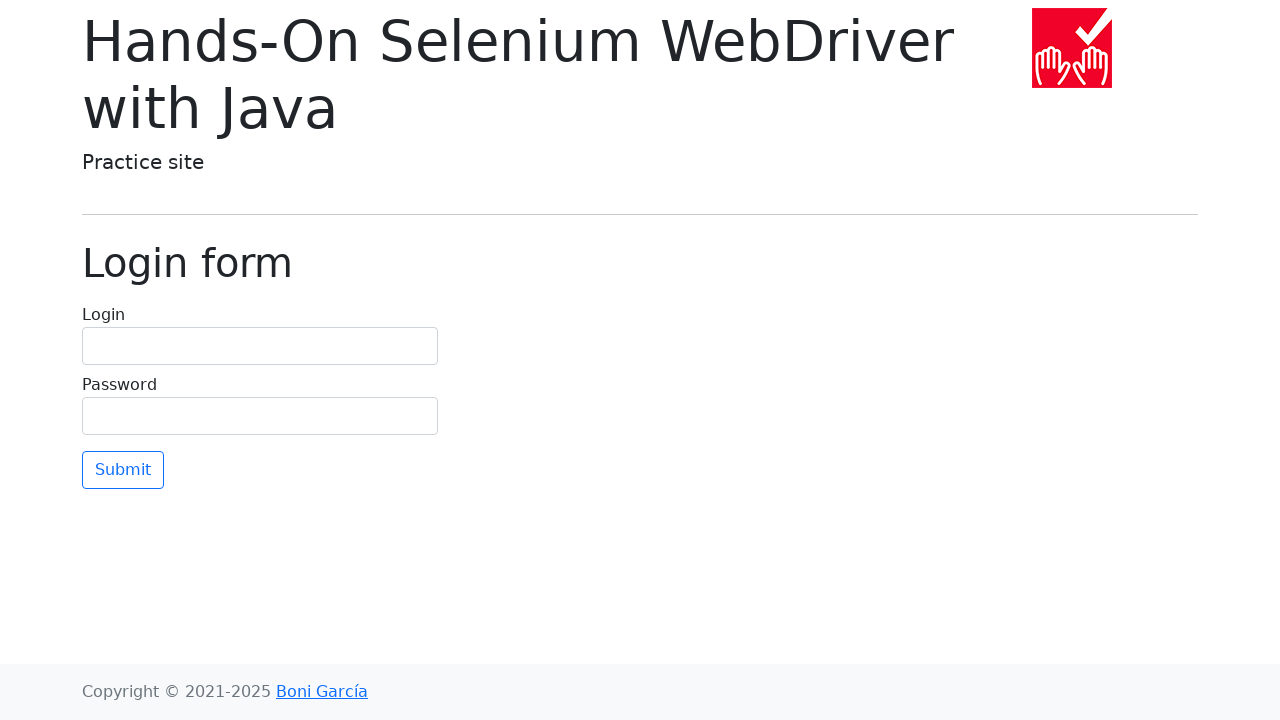

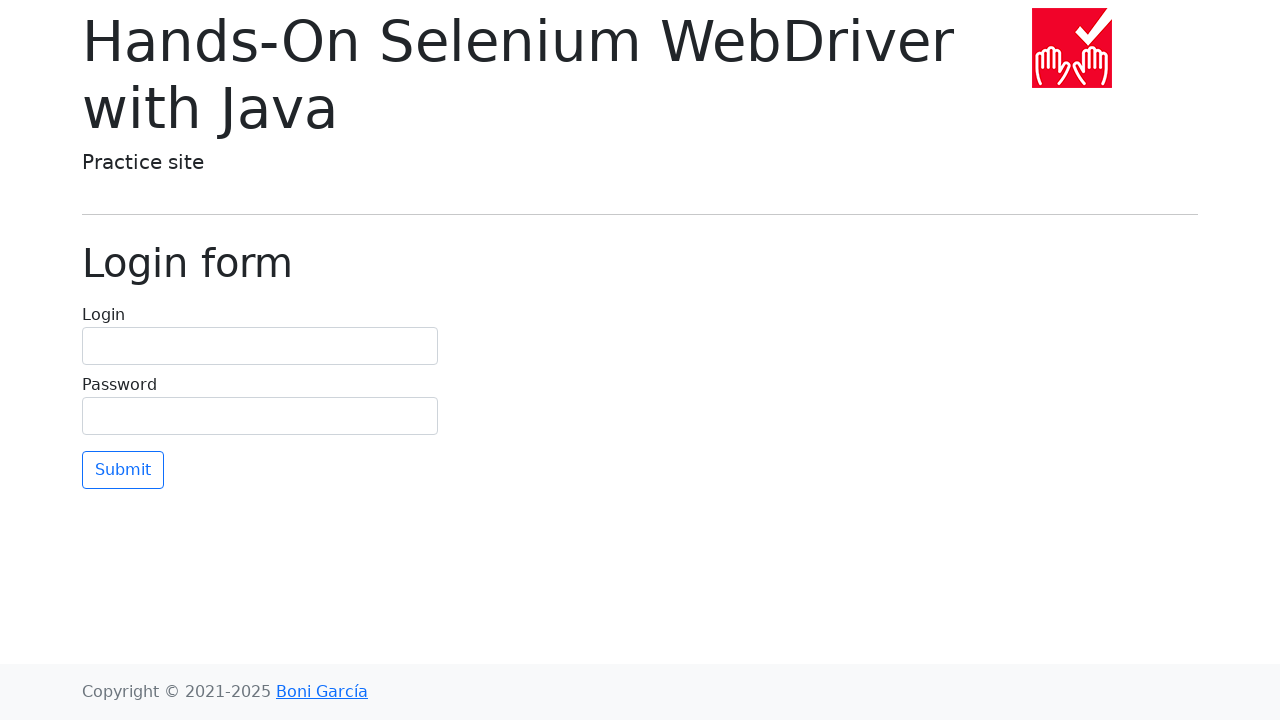